Demonstrates JavaScript execution by highlighting form input fields with colored borders on a login page - adds a green border to the username field and a red border to the password field.

Starting URL: https://demo.testfire.net/login.jsp

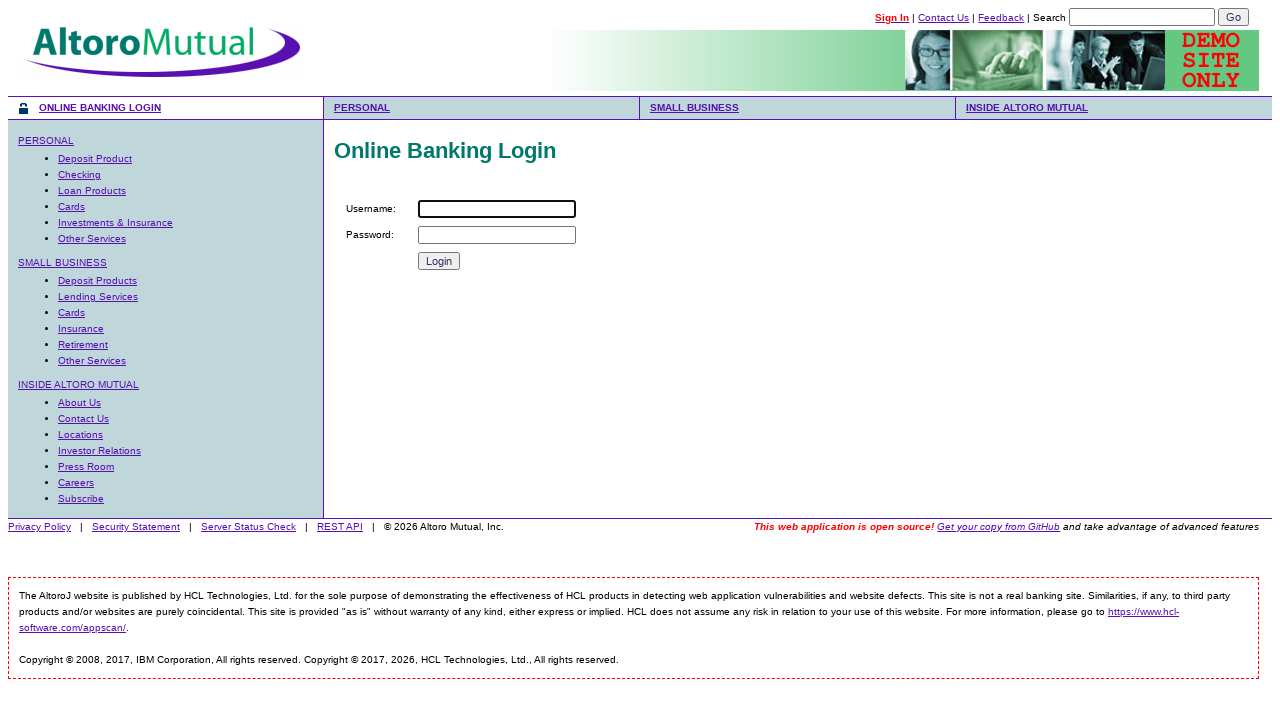

Navigated to login page
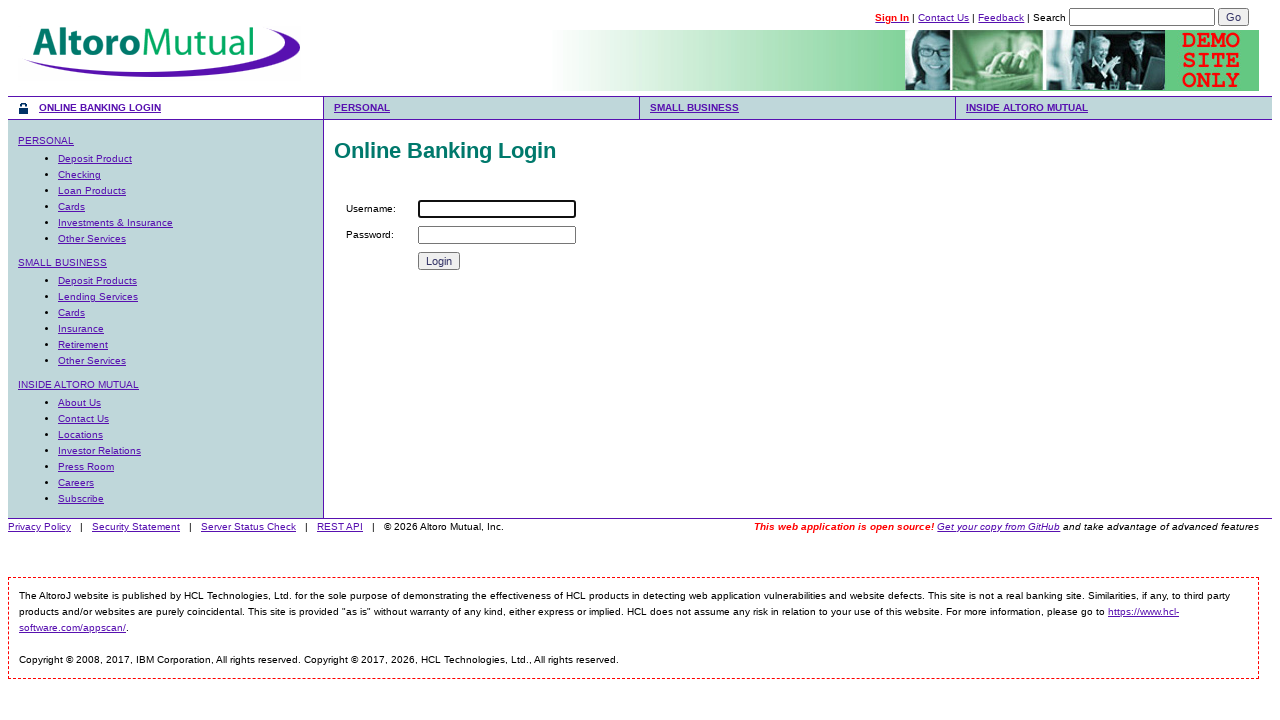

Applied green border to username field using JavaScript
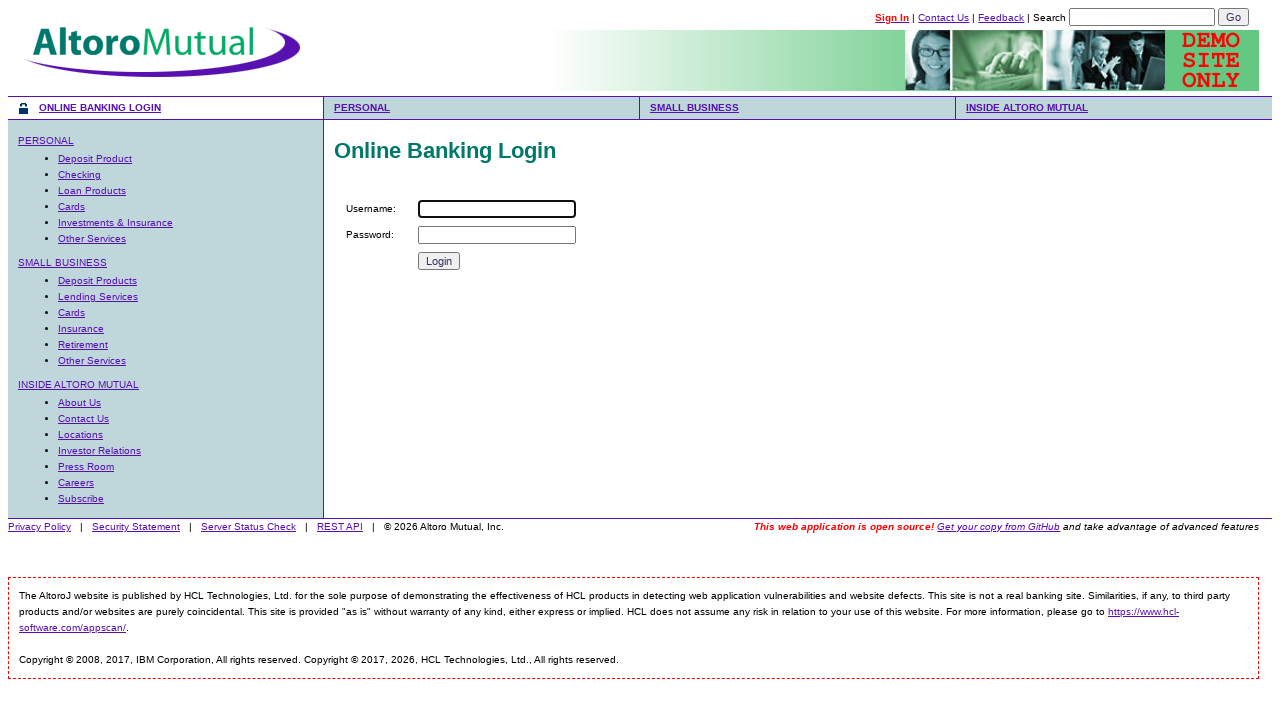

Applied red border to password field using JavaScript
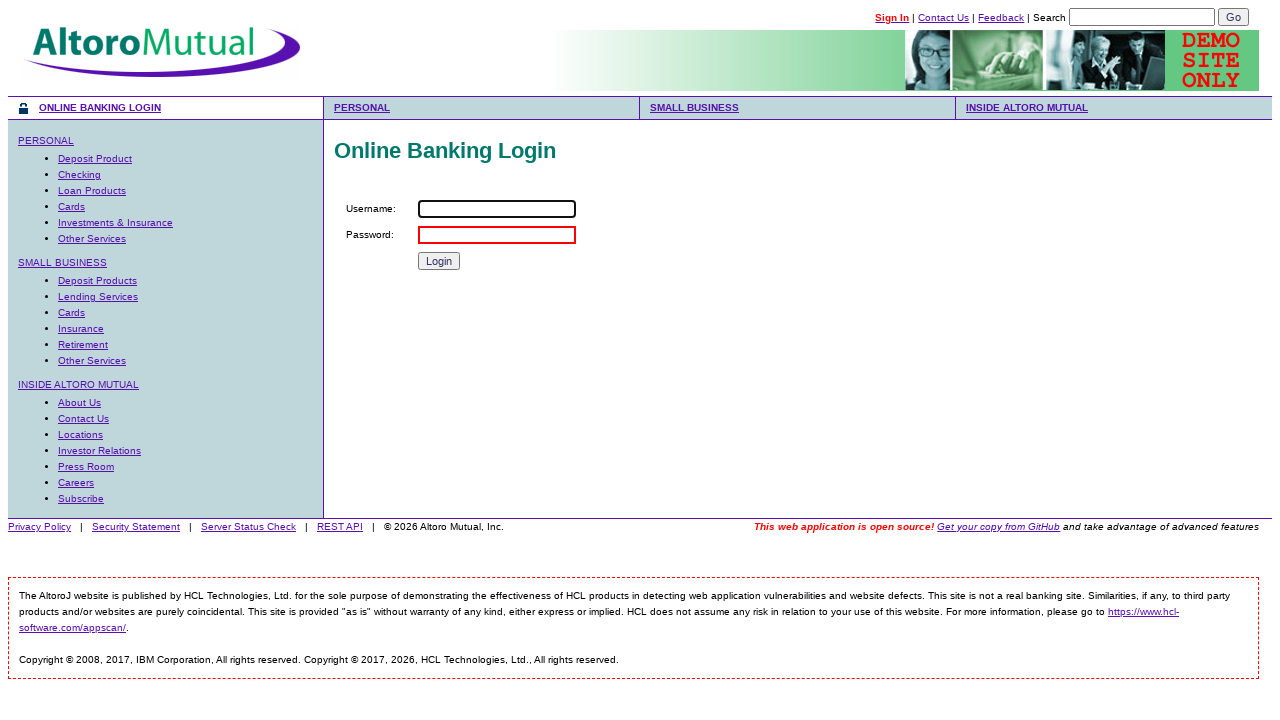

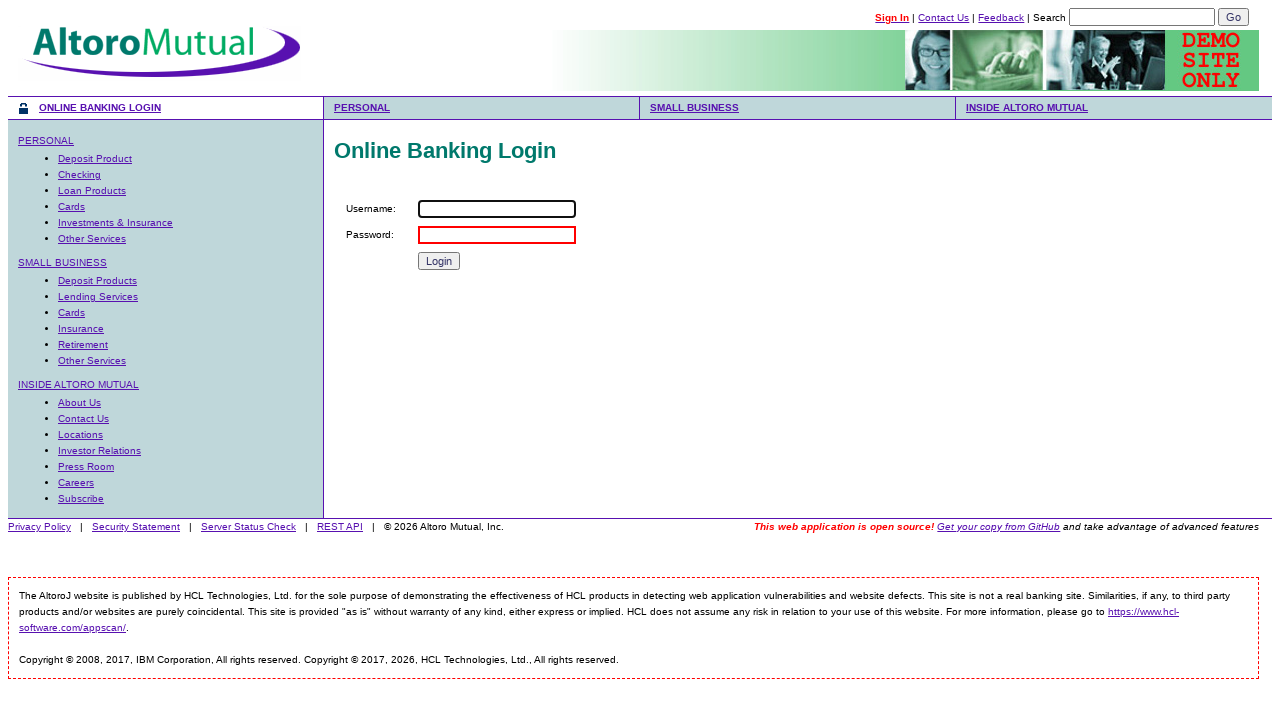